Validates navigation to OrangeHRM login page by checking the page title and URL contain expected values

Starting URL: https://opensource-demo.orangehrmlive.com/web/index.php/auth/login

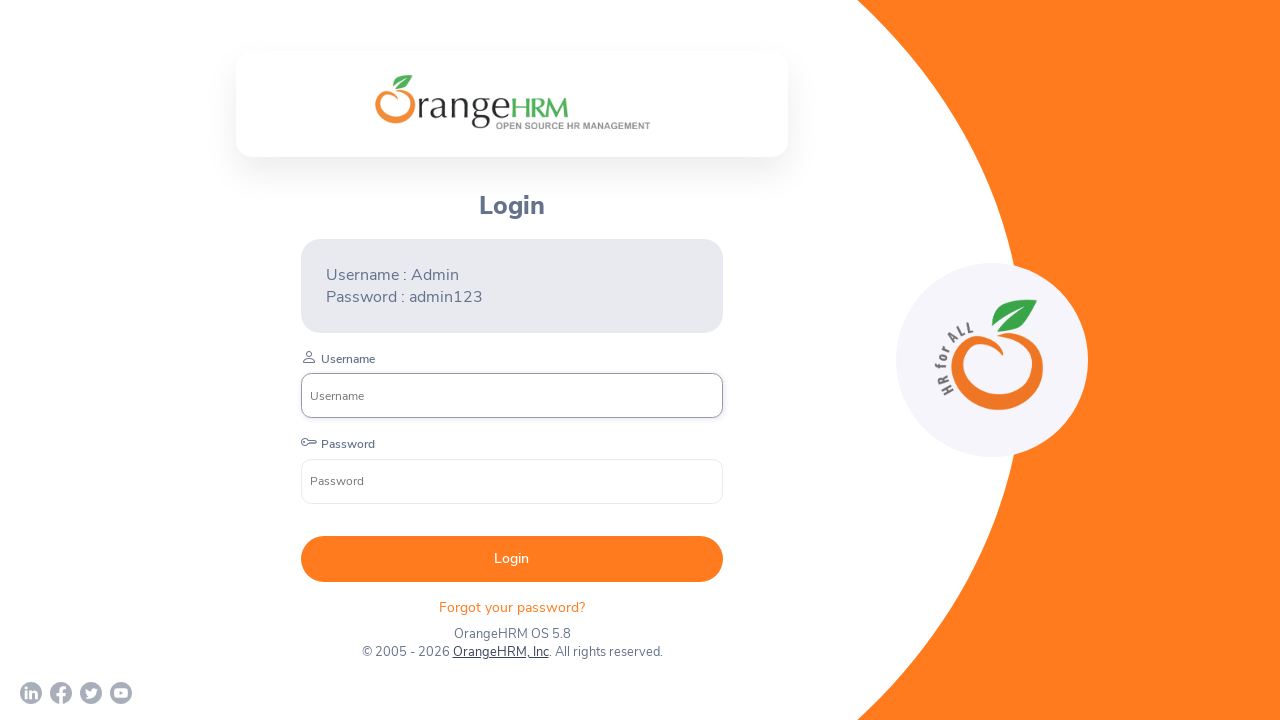

Waited for page to reach domcontentloaded state
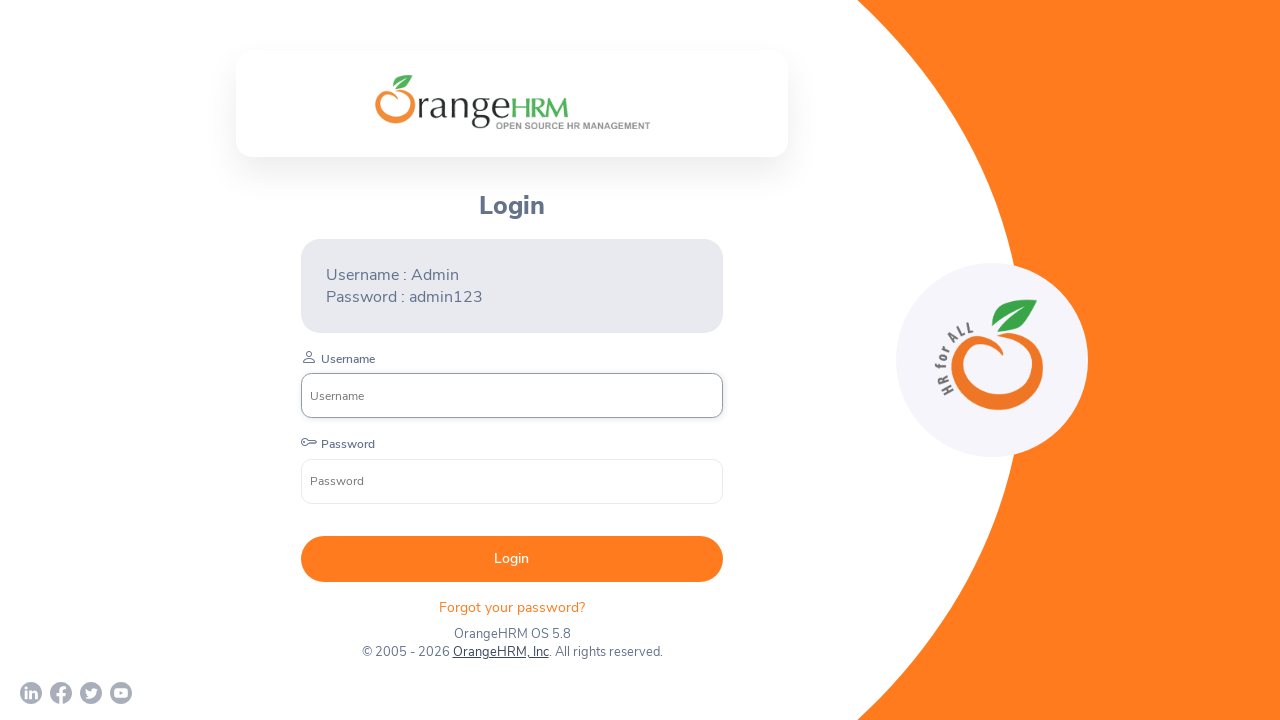

Validated page title is 'OrangeHRM'
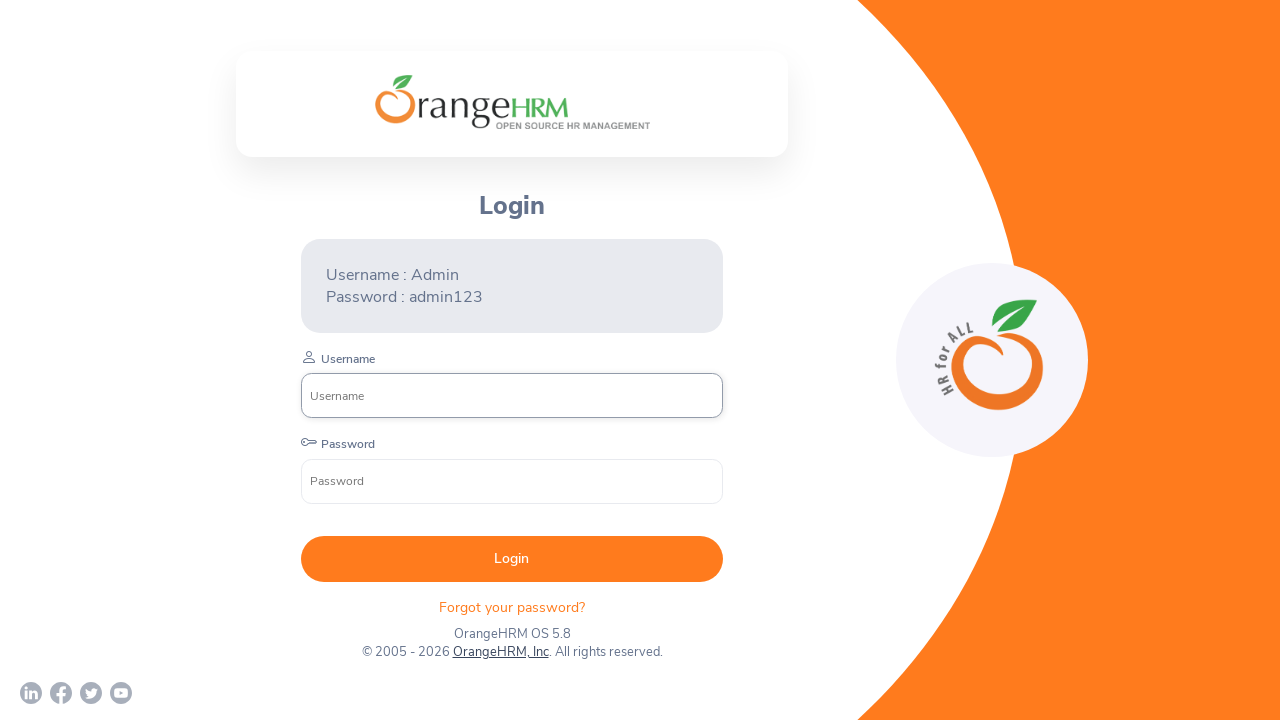

Validated URL contains '/auth/login'
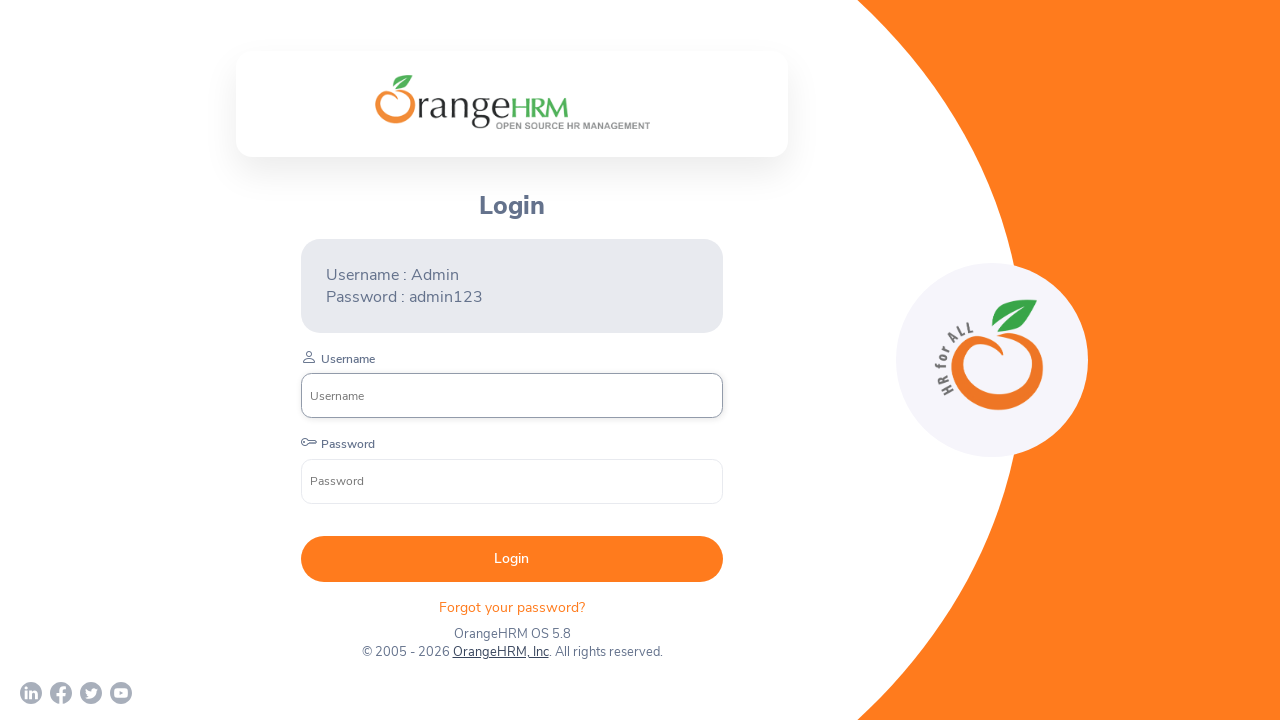

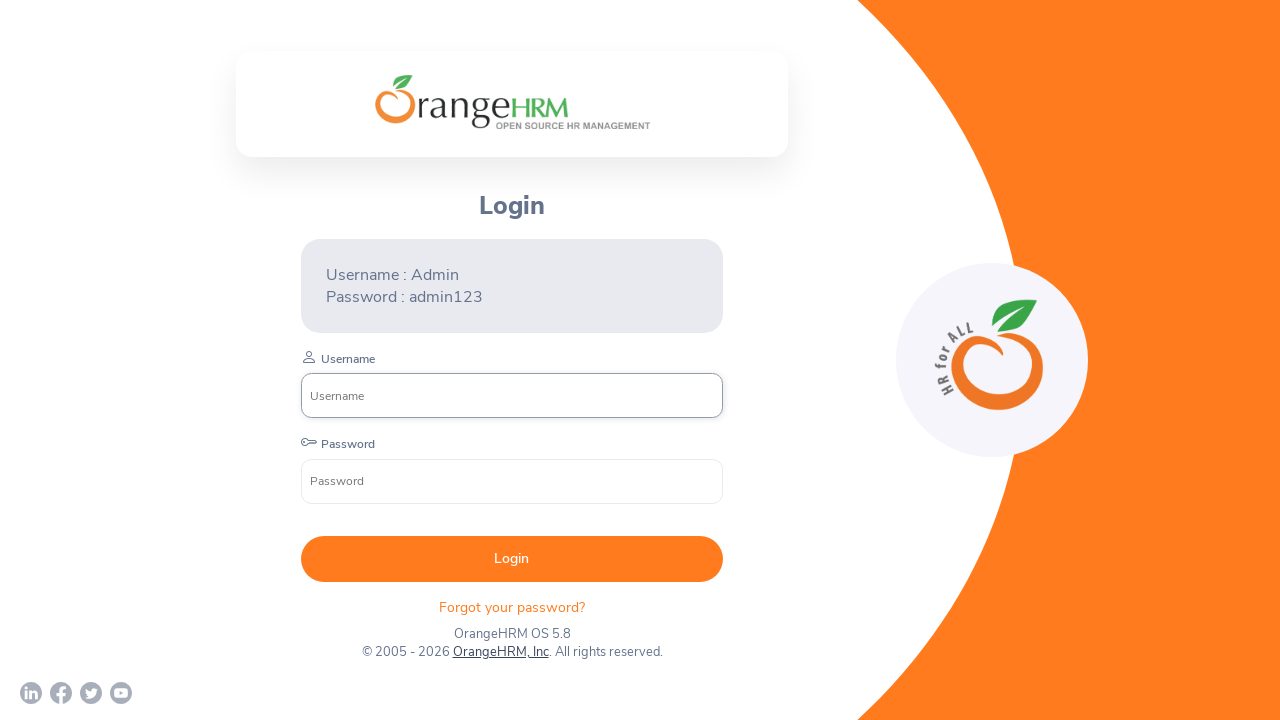